Tests drag and drop functionality by dragging element A to element B and verifying the elements swap positions

Starting URL: https://the-internet.herokuapp.com/drag_and_drop

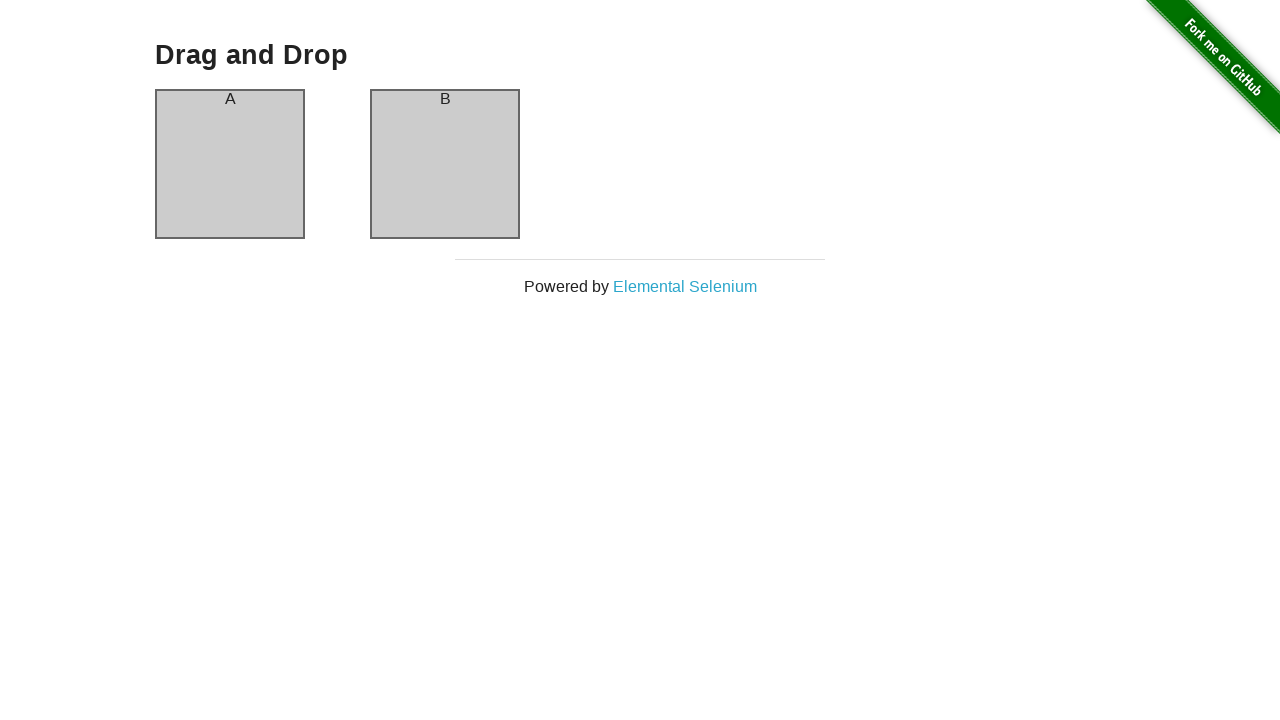

Verified column A header text is 'A'
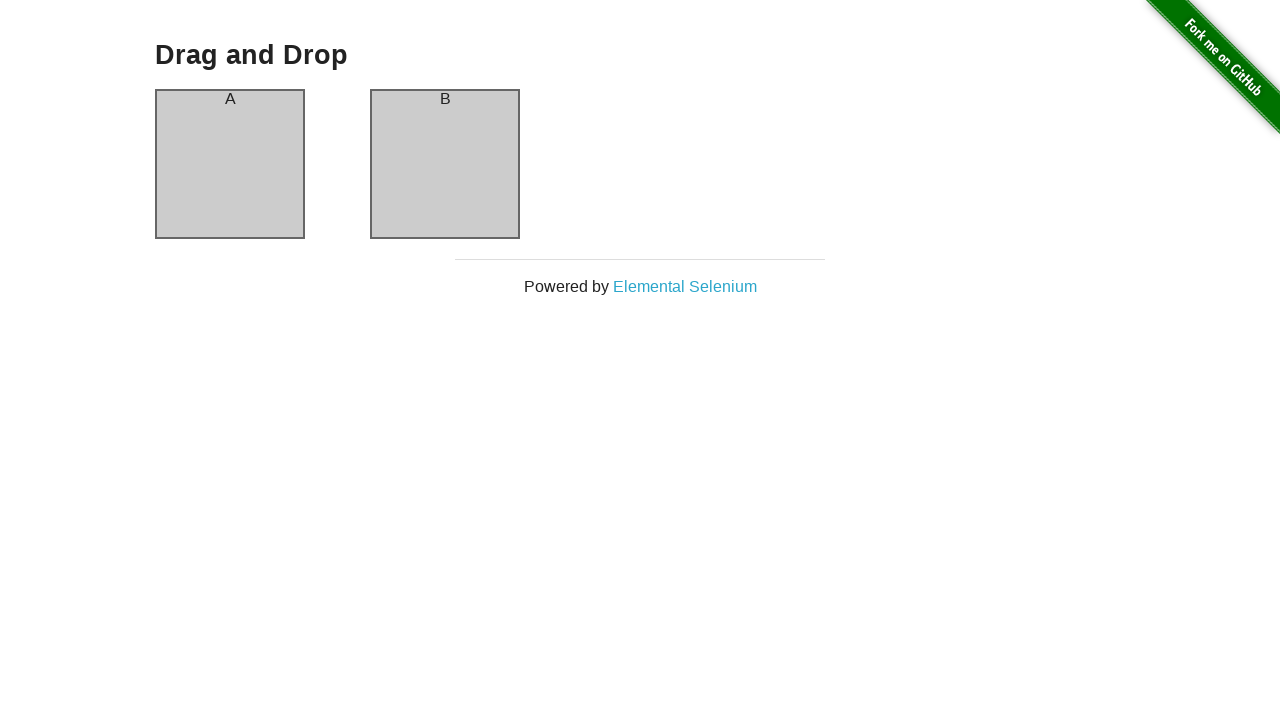

Verified column B header text is 'B'
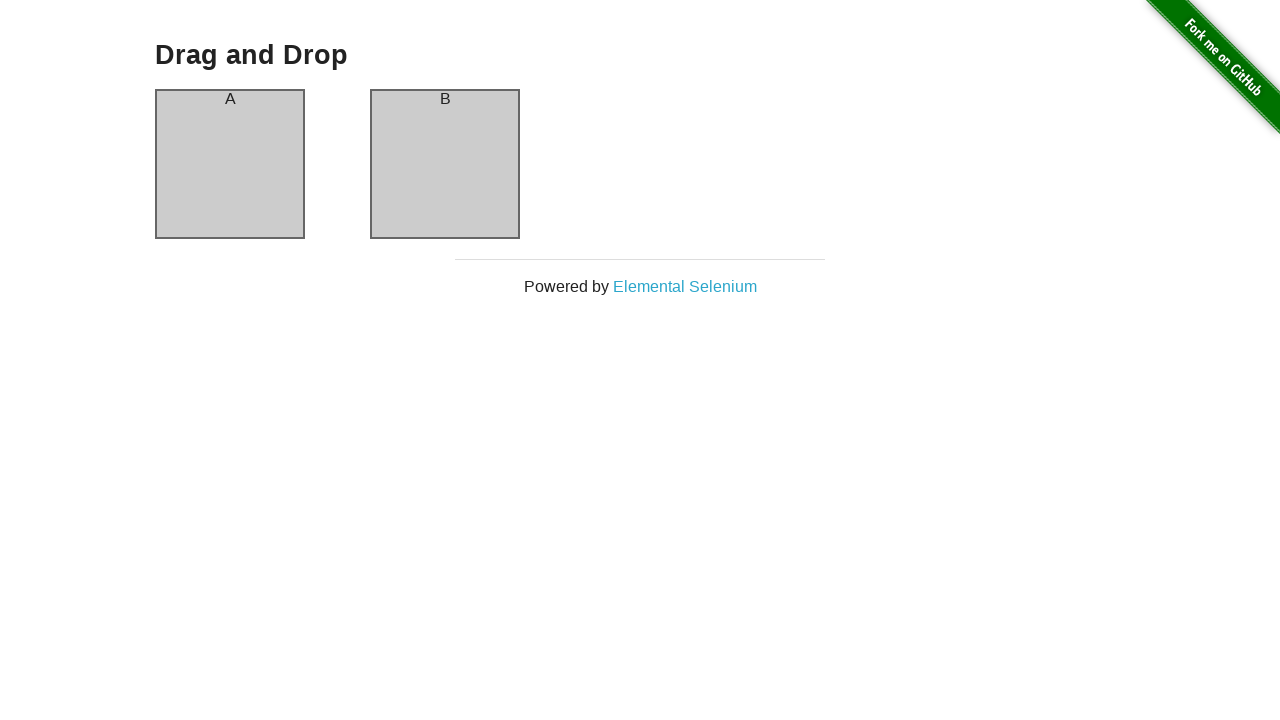

Located source element (column A) for drag operation
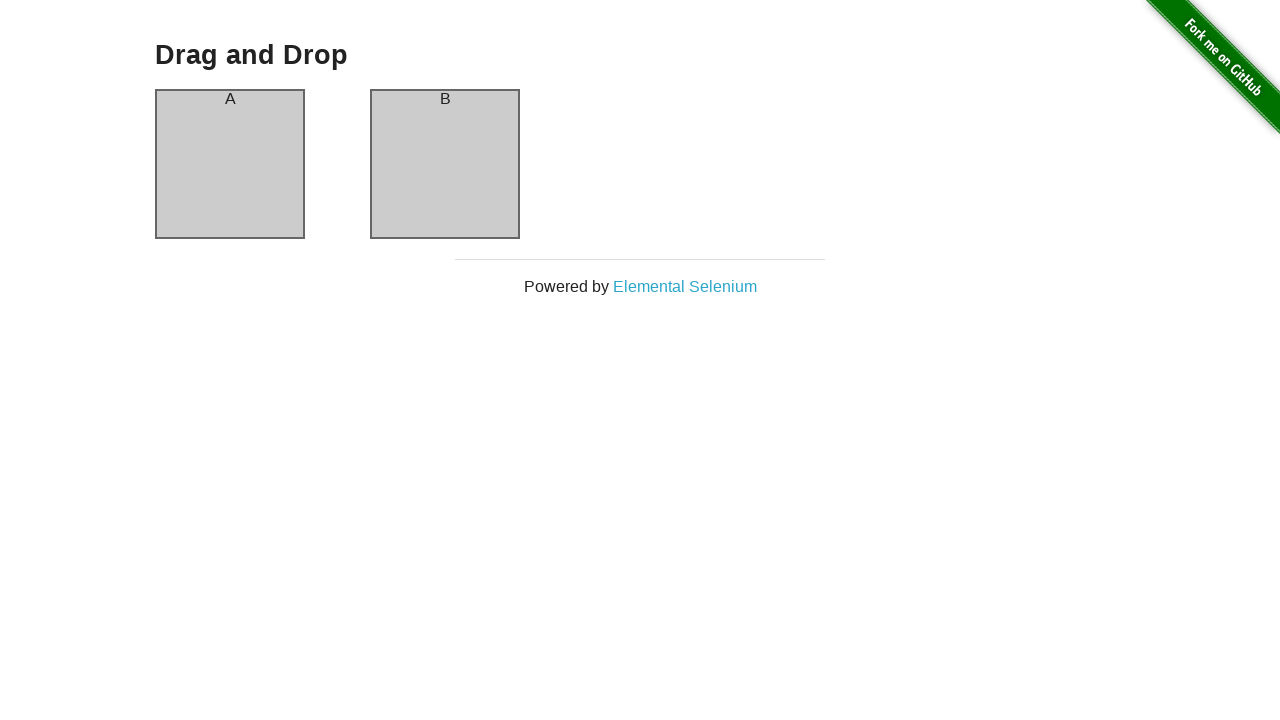

Located target element (column B) for drag operation
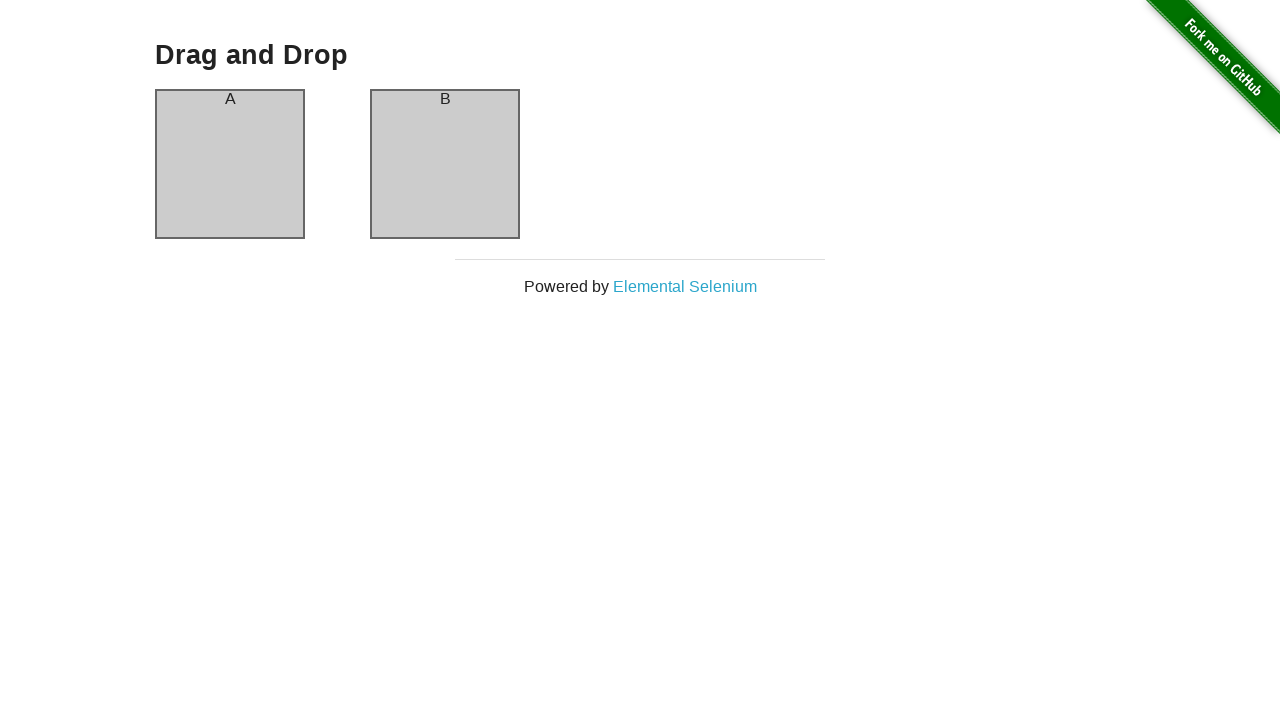

Dragged element A to element B at (445, 164)
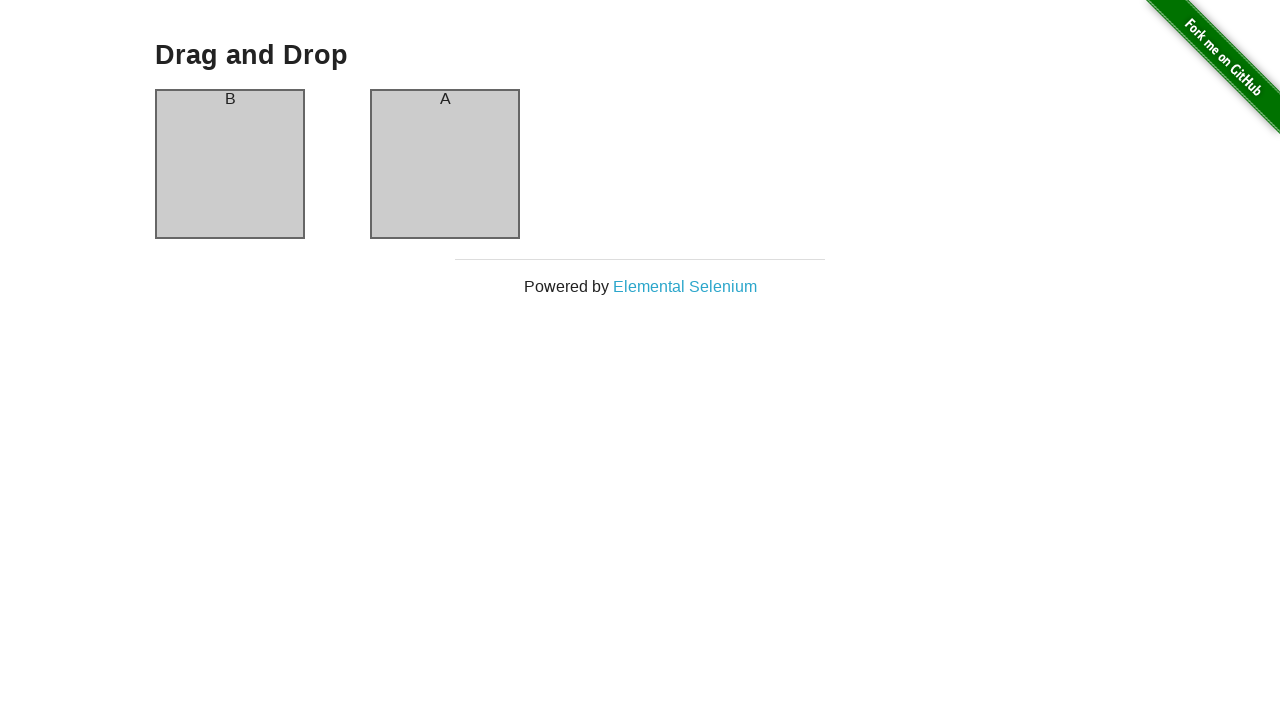

Verified column A header text is now 'B' after swap
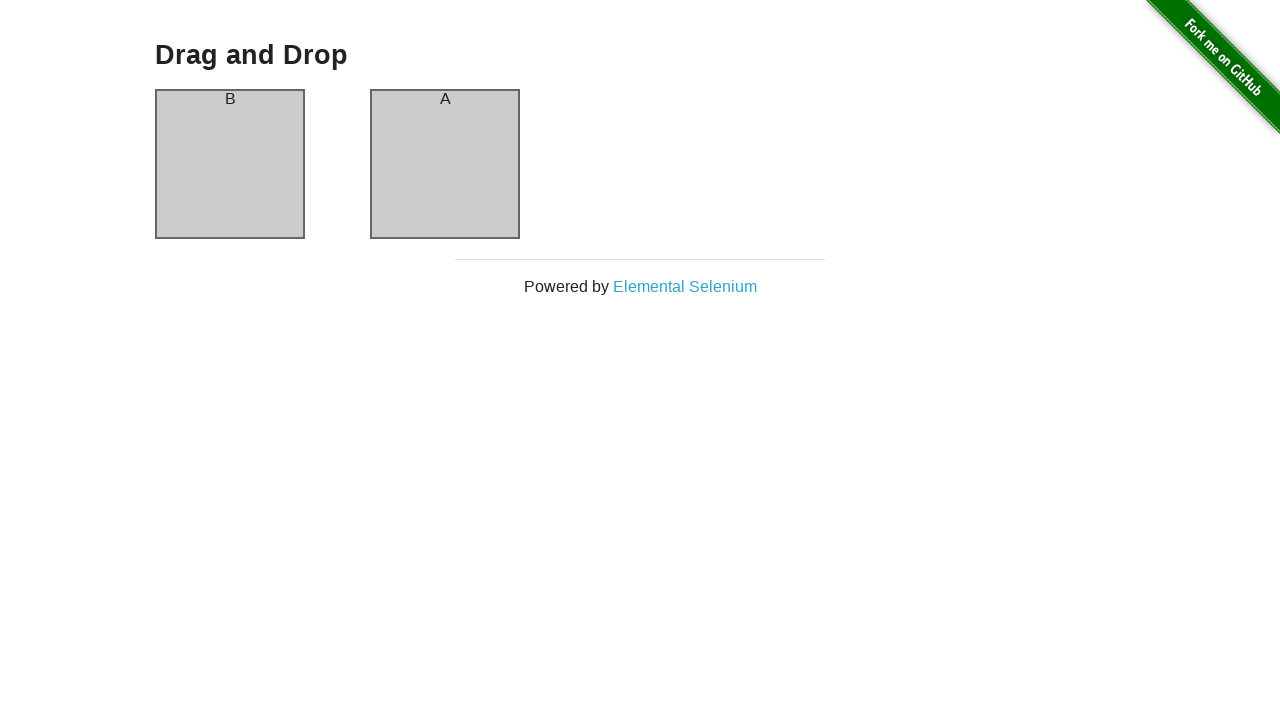

Verified column B header text is now 'A' after swap
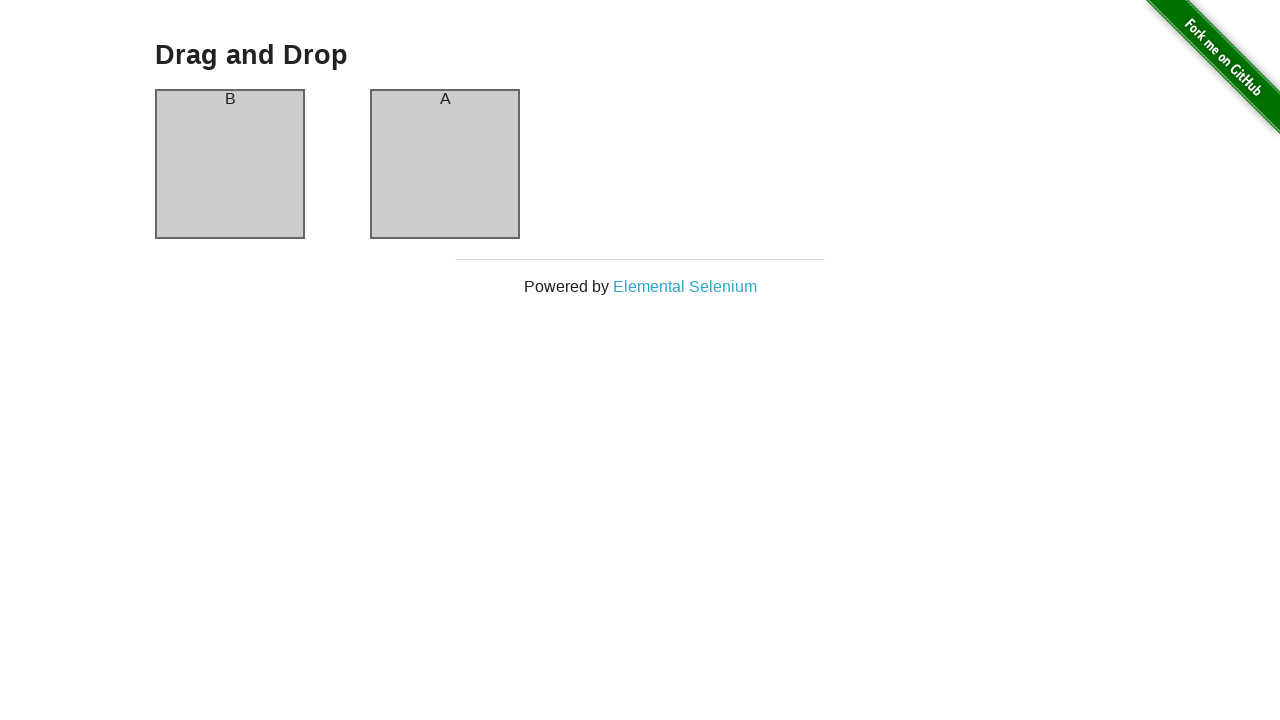

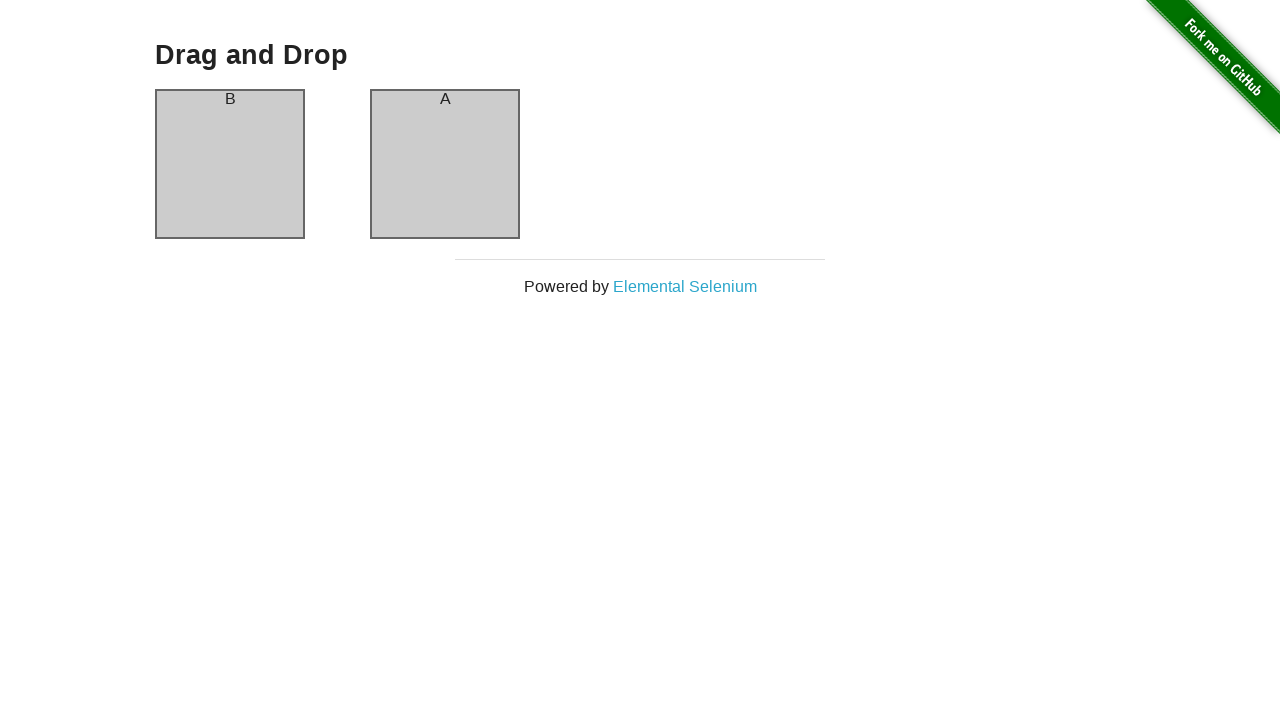